Tests a practice form by filling in the first text input field with a name

Starting URL: https://www.techlistic.com/p/selenium-practice-form.html

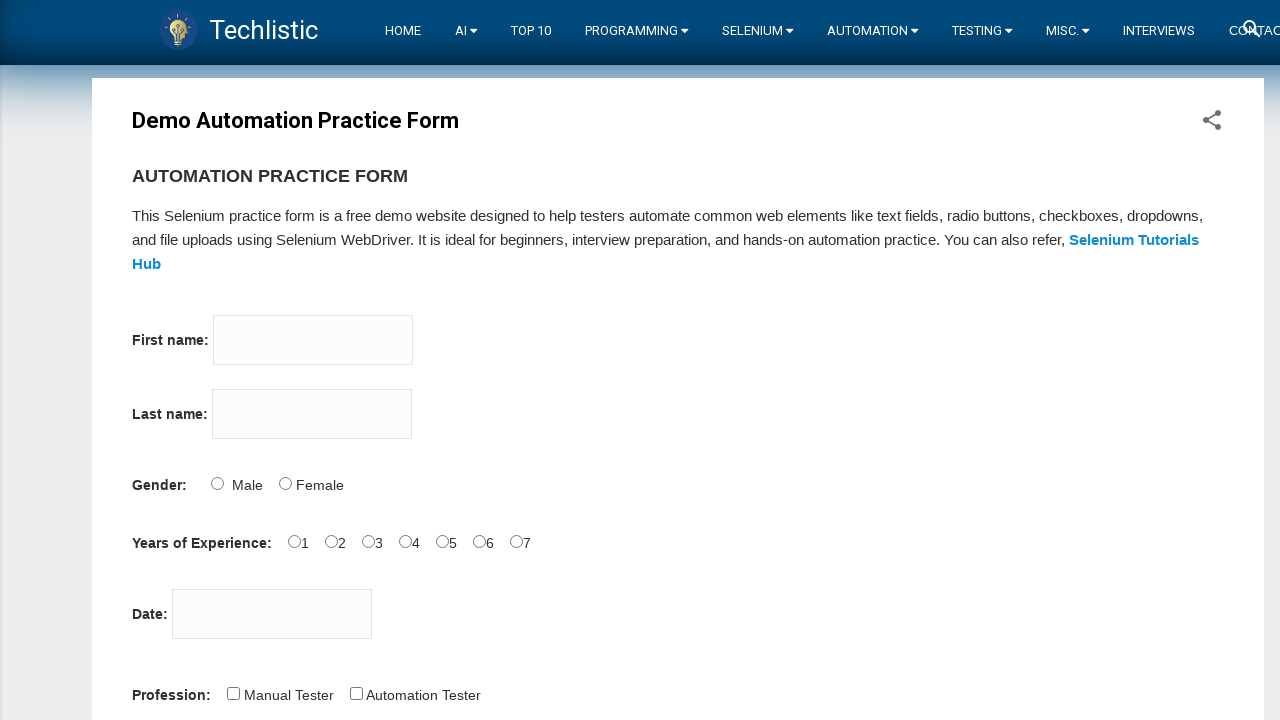

Filled first text input field with name 'Sagandeep' on input[type='text']
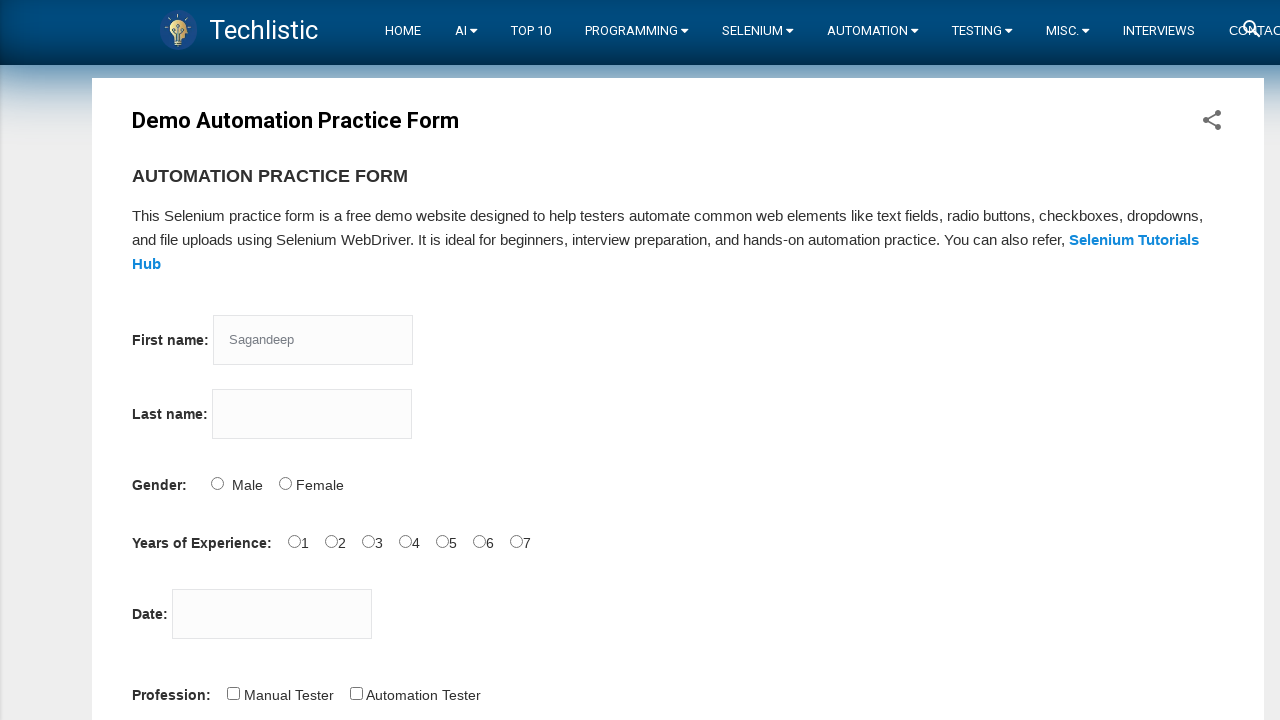

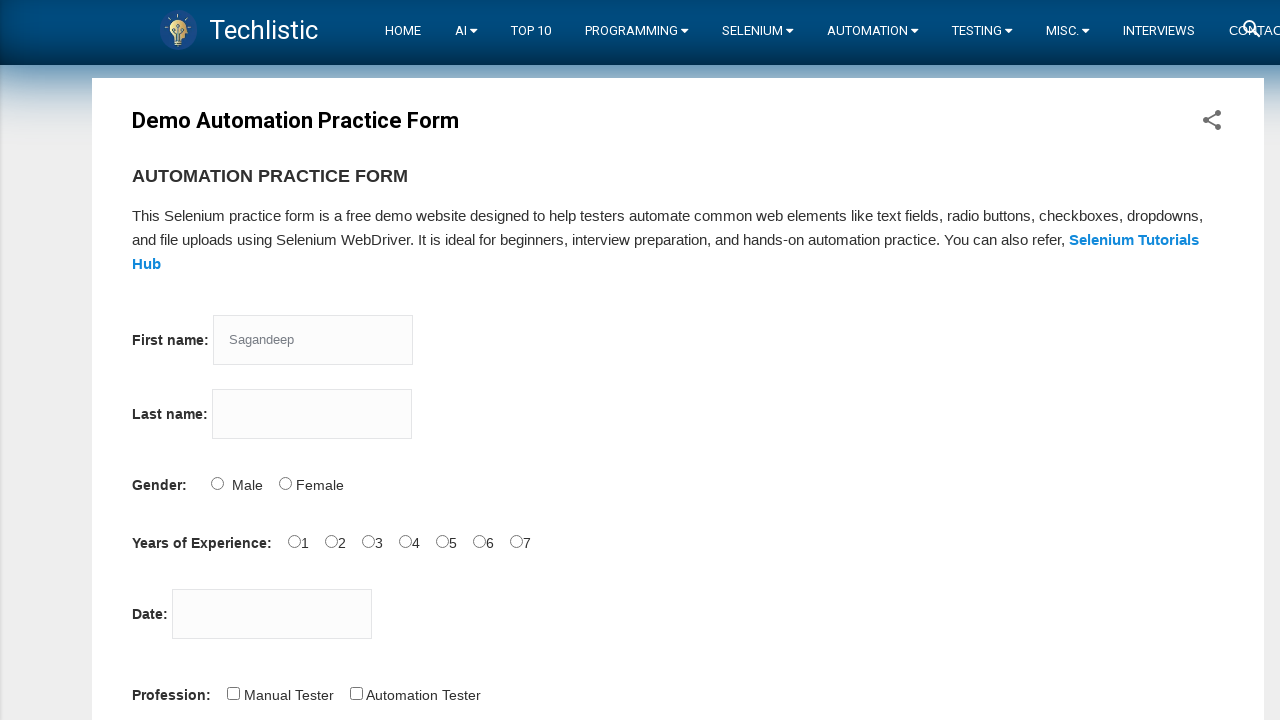